Tests interaction with a single iframe by switching to it and filling a text input field

Starting URL: https://demo.automationtesting.in/Frames.html

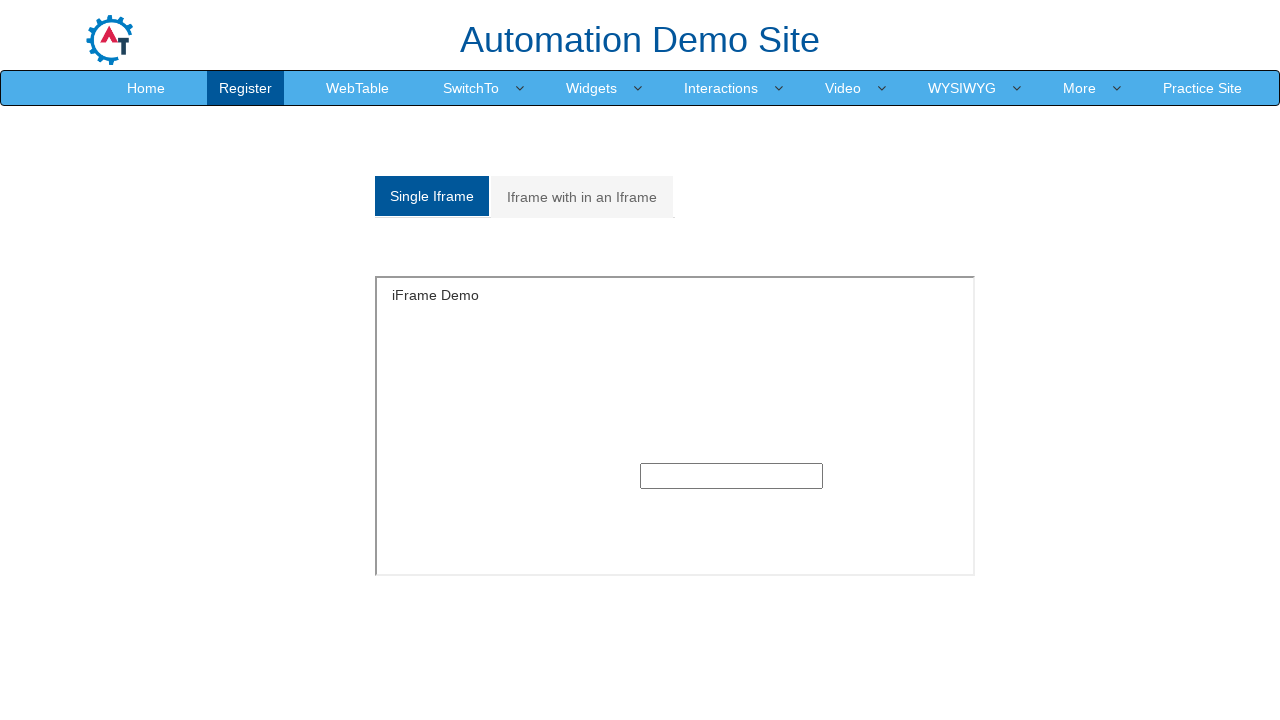

Located and switched to single iframe with id 'singleframe'
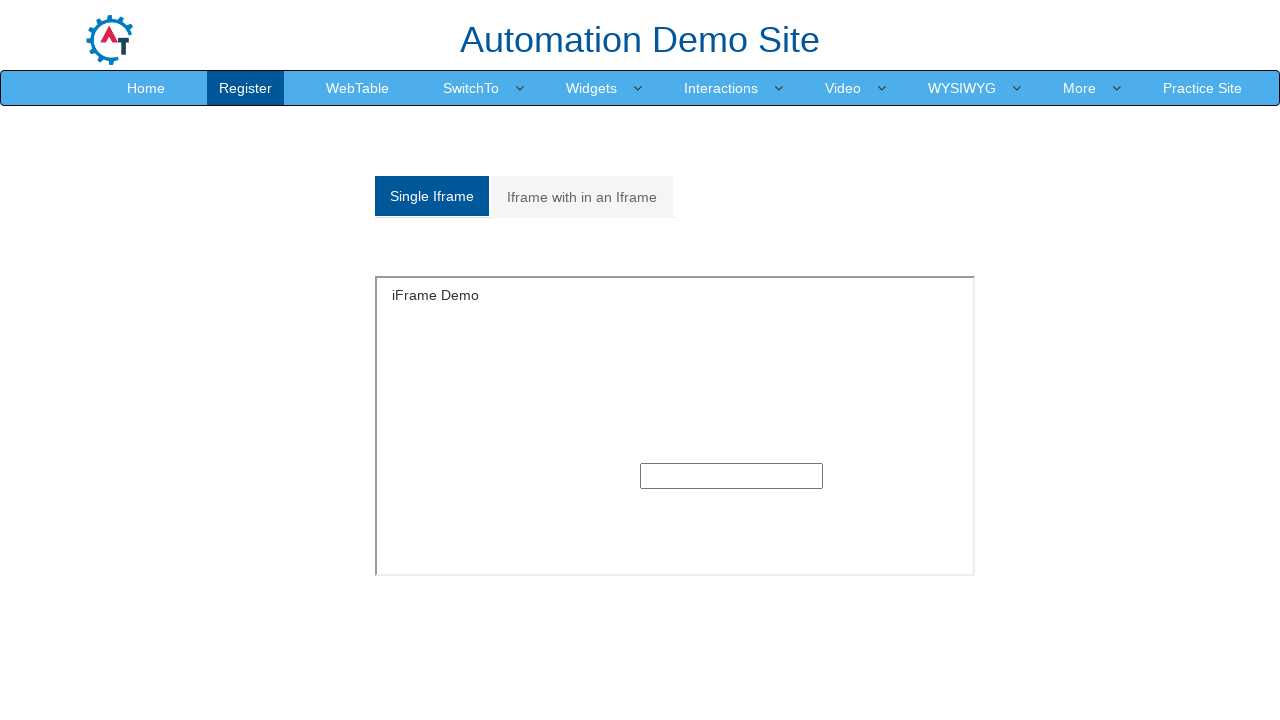

Filled text input field within iframe with 'hyyyyy' on #singleframe >> internal:control=enter-frame >> xpath=//input[@type='text']
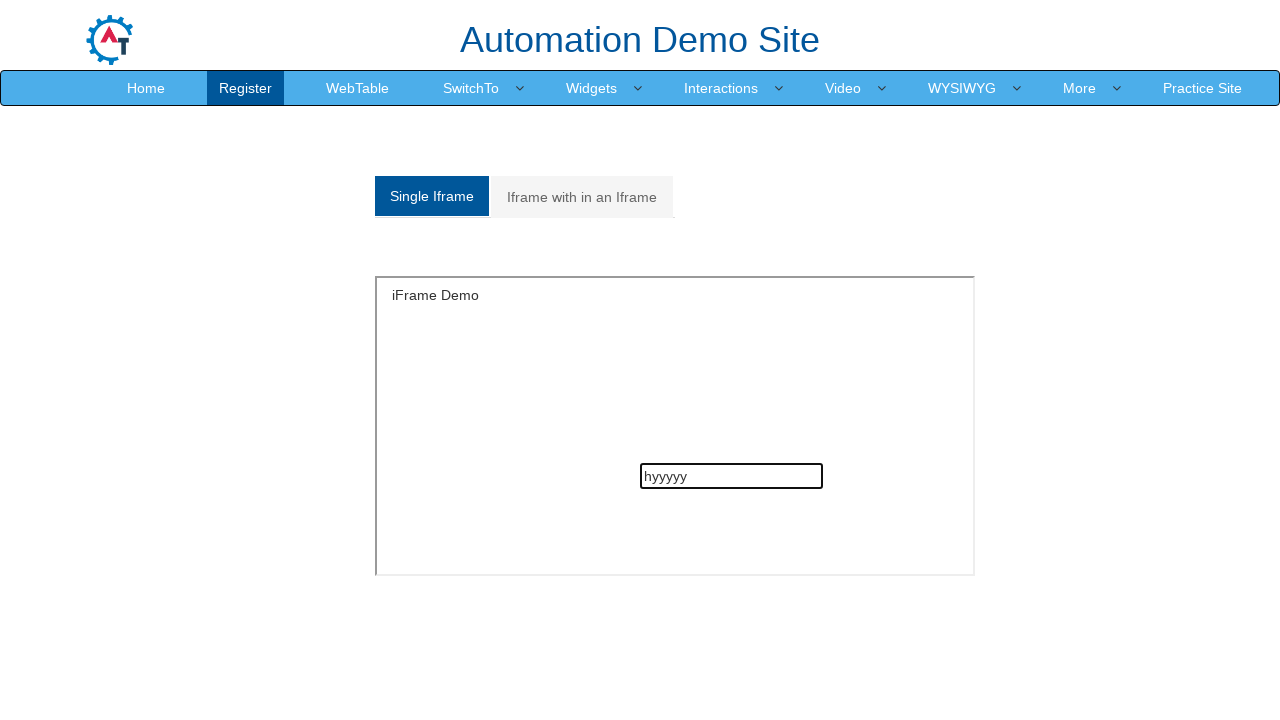

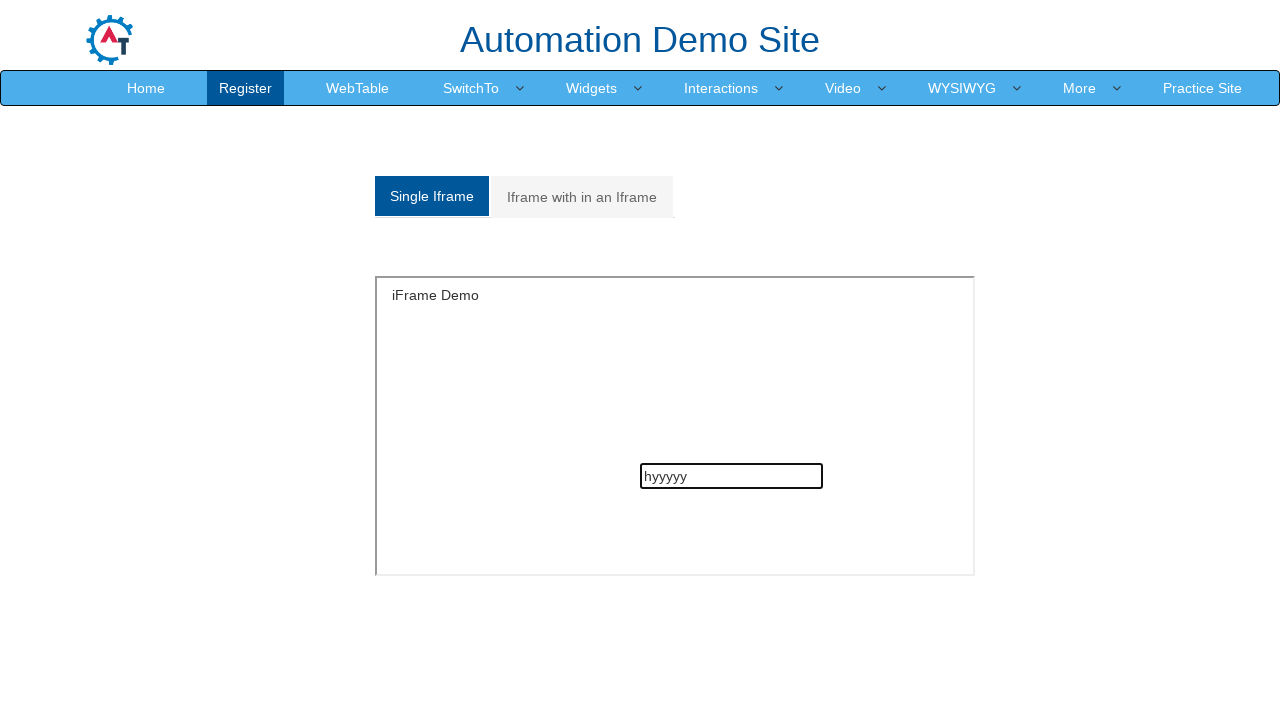